Tests drag and drop functionality by dragging an image element into a drop box

Starting URL: http://formy-project.herokuapp.com/dragdrop

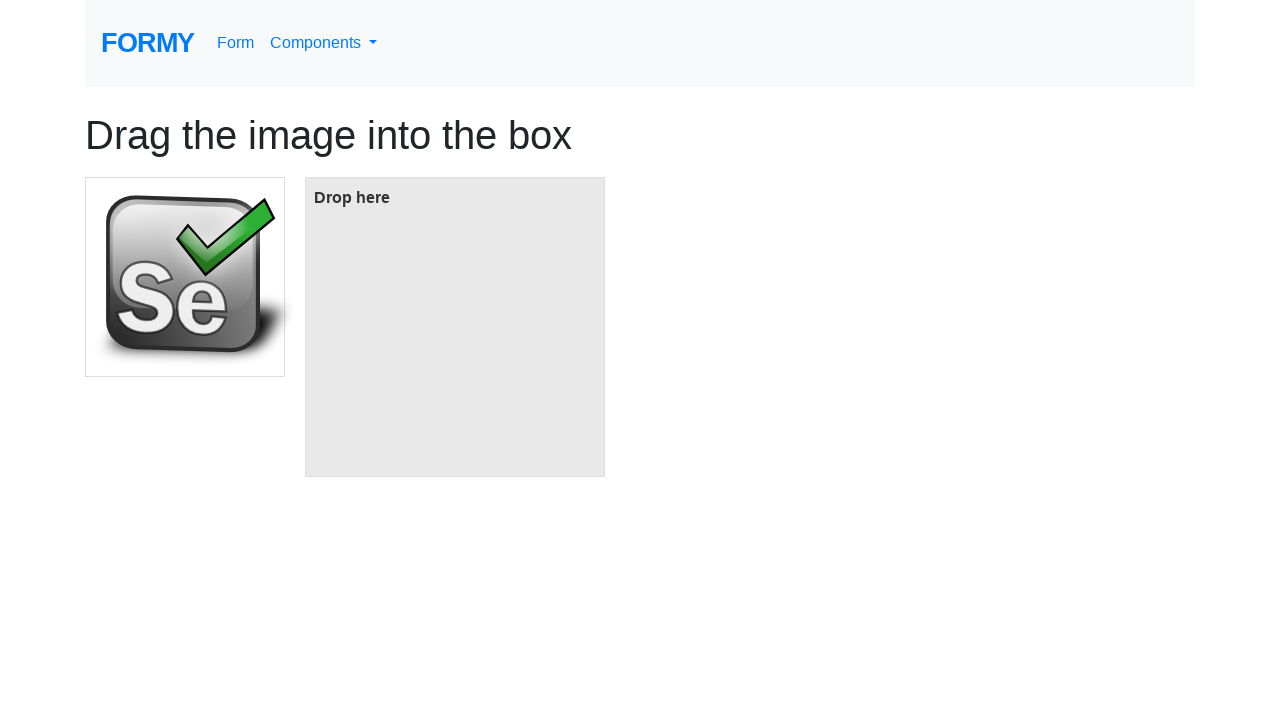

Dragged image element into drop box at (455, 327)
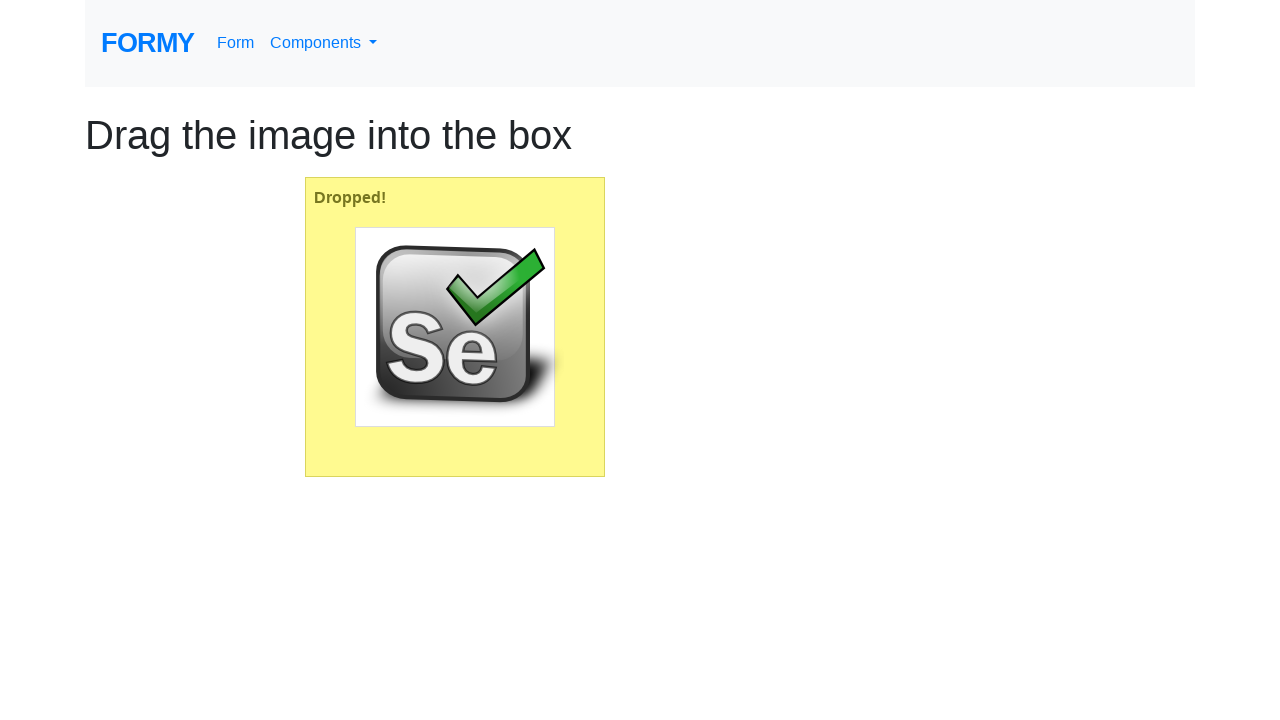

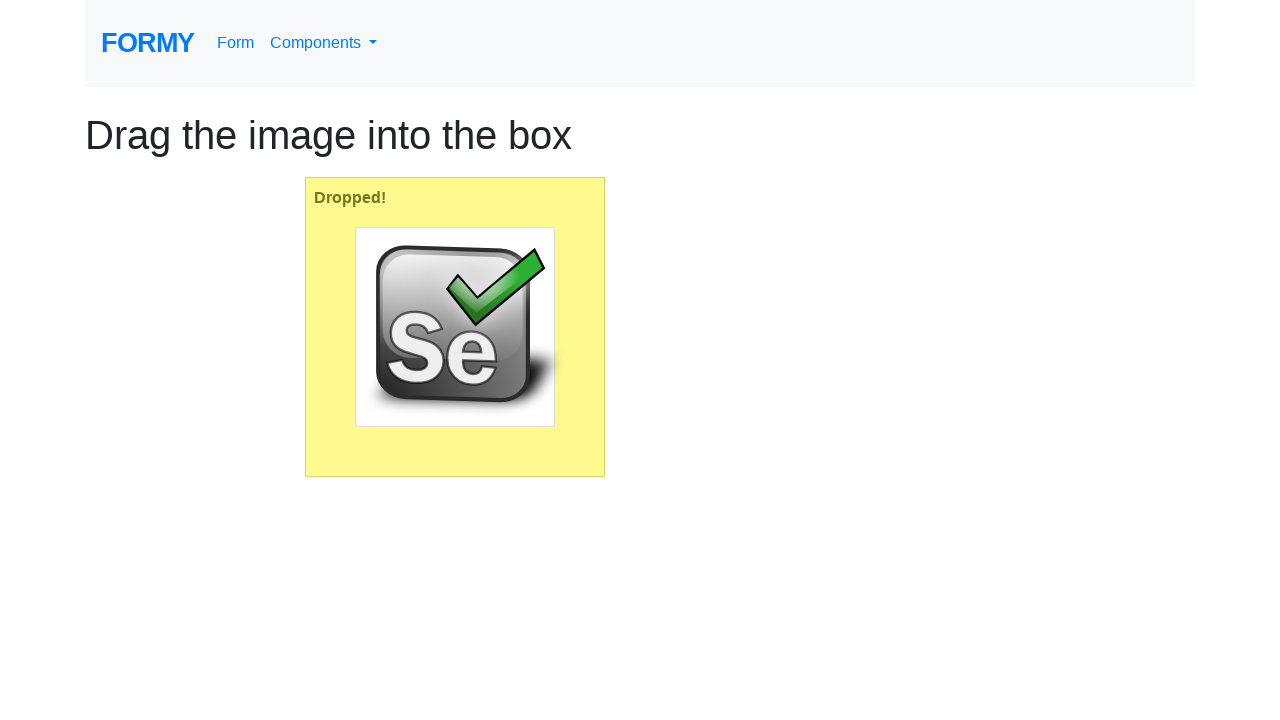